Tests filtering functionality including Active, Completed, All views and browser back button navigation

Starting URL: https://demo.playwright.dev/todomvc

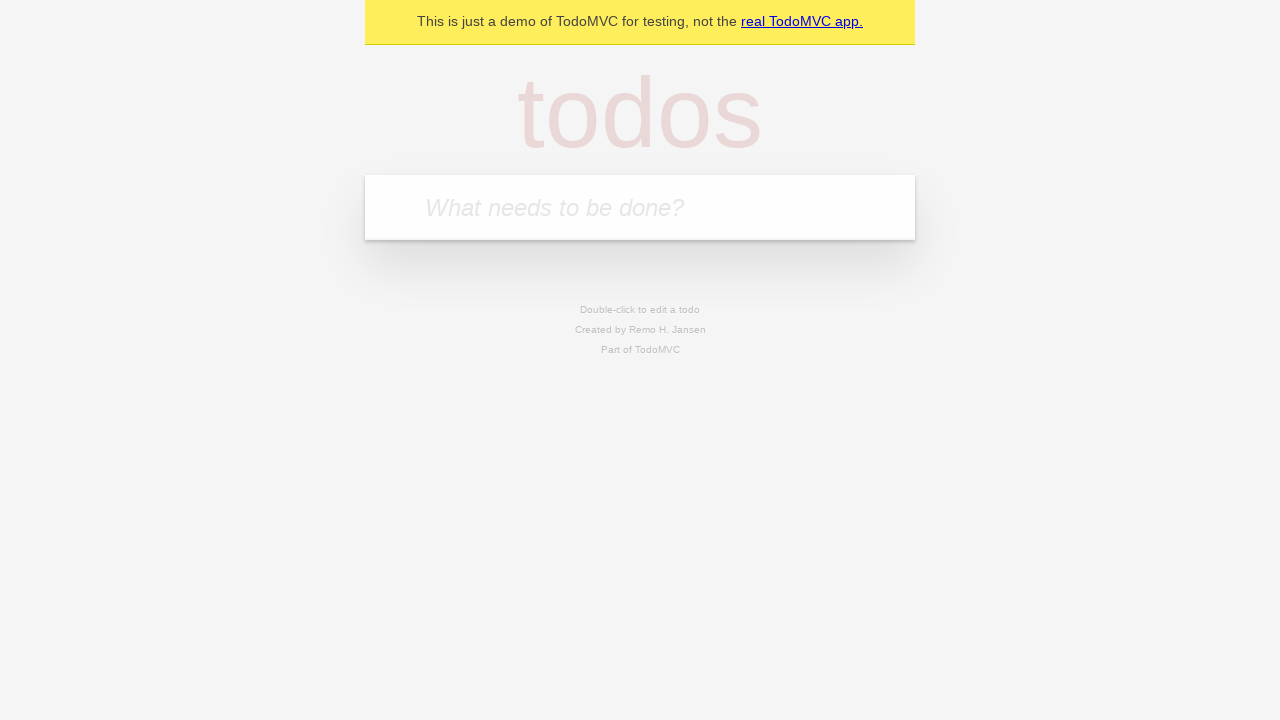

Filled todo input with 'buy some cheese' on internal:attr=[placeholder="What needs to be done?"i]
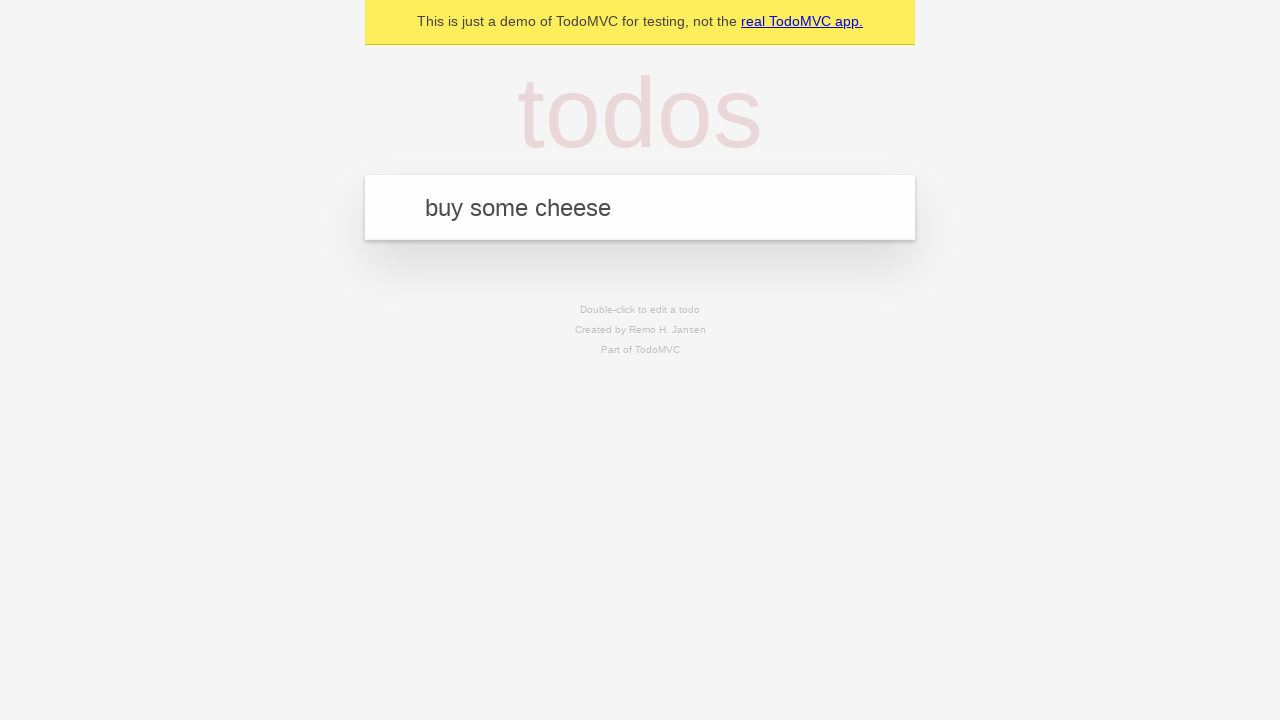

Pressed Enter to create first todo on internal:attr=[placeholder="What needs to be done?"i]
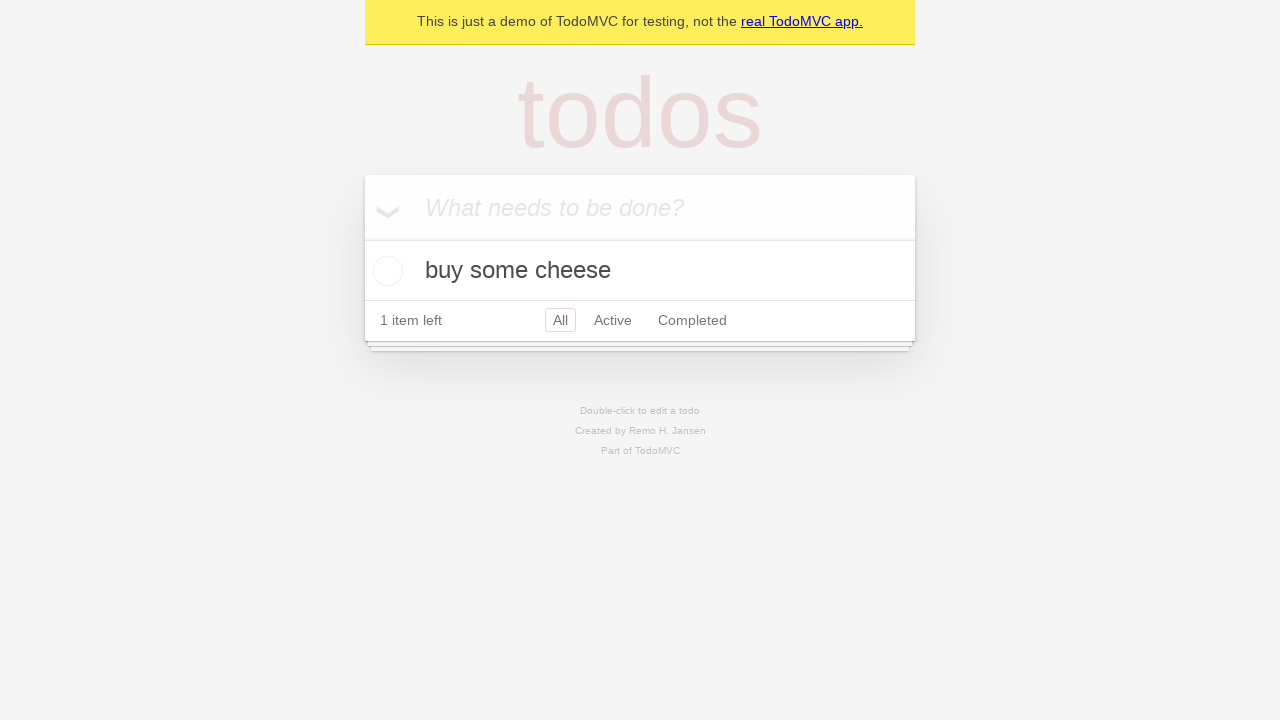

Filled todo input with 'feed the cat' on internal:attr=[placeholder="What needs to be done?"i]
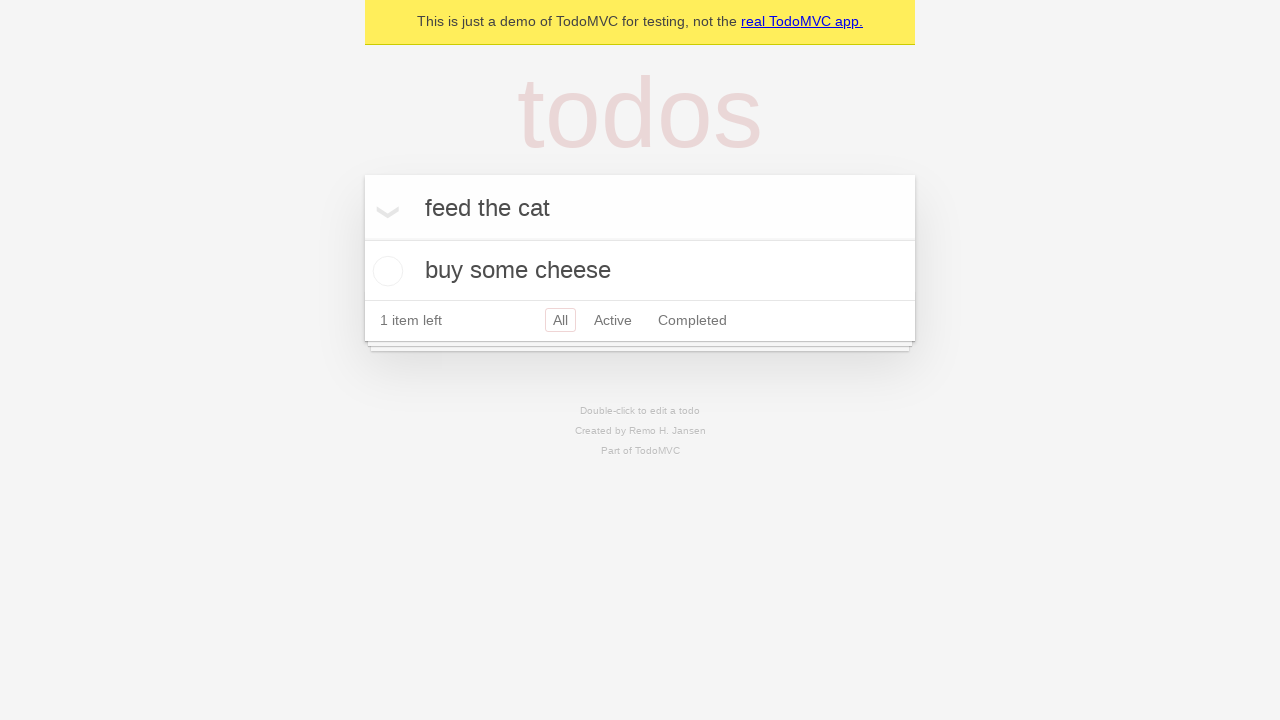

Pressed Enter to create second todo on internal:attr=[placeholder="What needs to be done?"i]
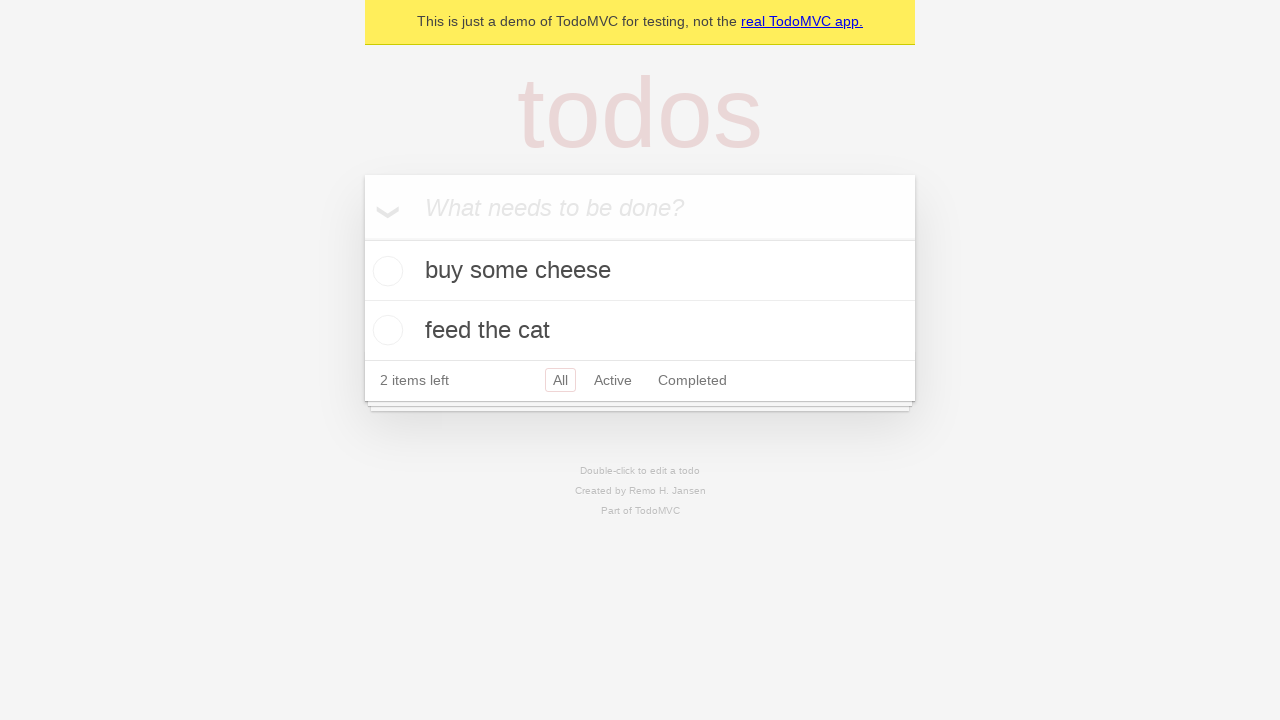

Filled todo input with 'book a doctors appointment' on internal:attr=[placeholder="What needs to be done?"i]
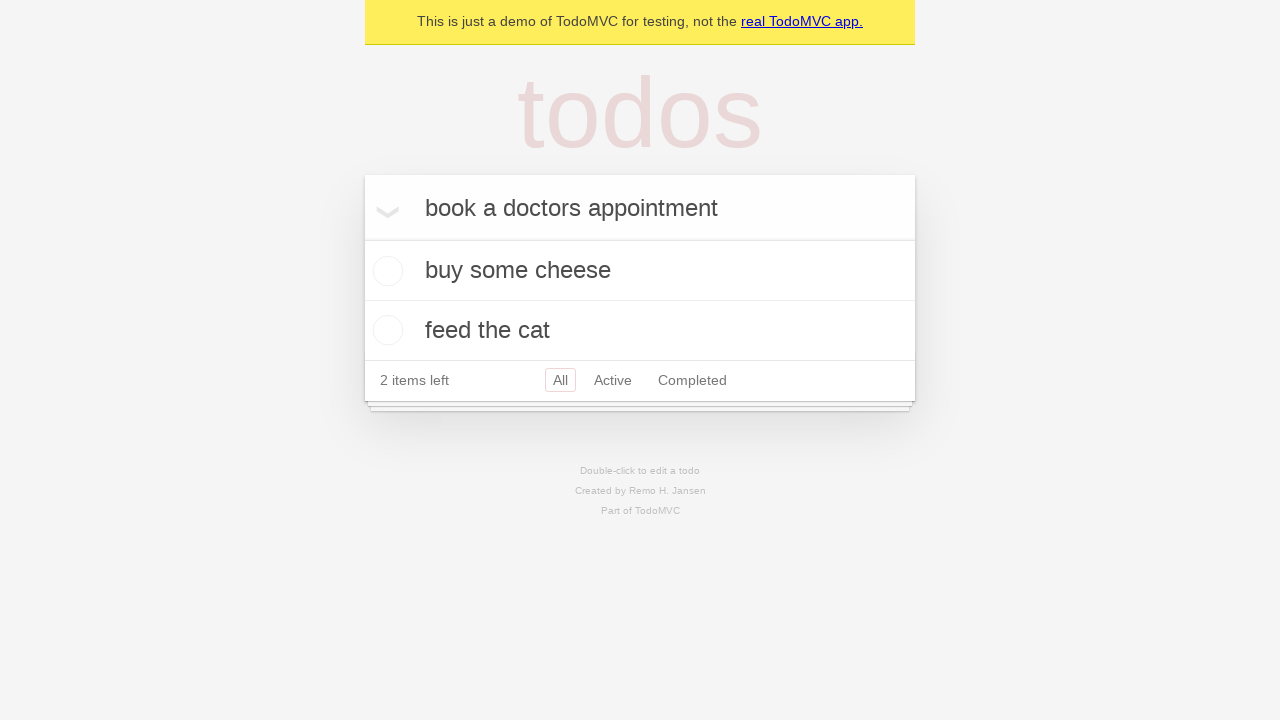

Pressed Enter to create third todo on internal:attr=[placeholder="What needs to be done?"i]
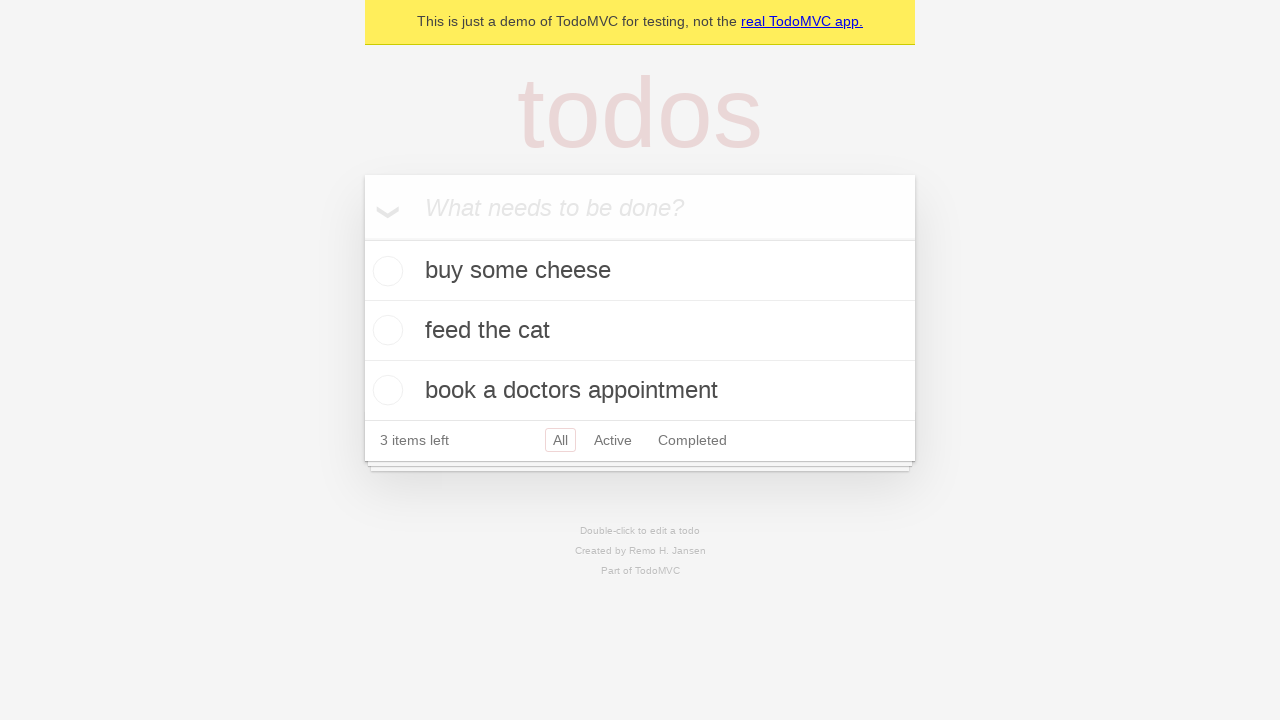

Checked the second todo item as completed at (385, 330) on internal:testid=[data-testid="todo-item"s] >> nth=1 >> internal:role=checkbox
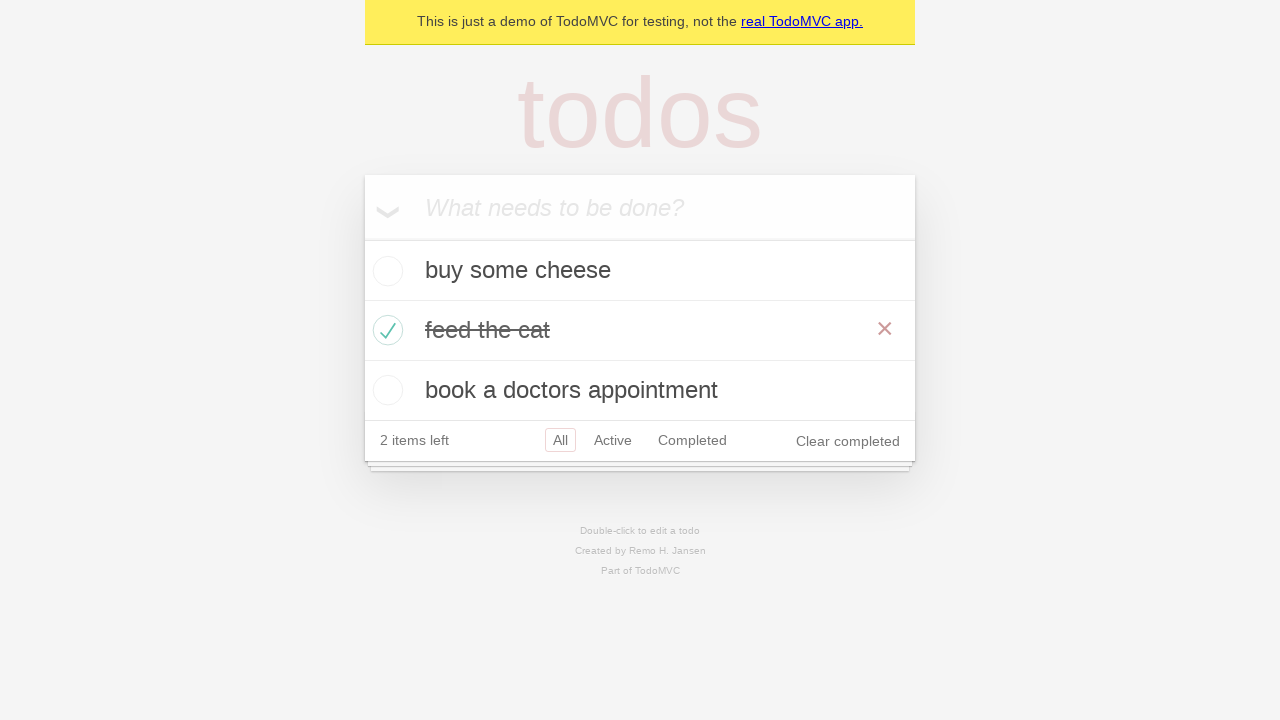

Clicked Active filter to show active todos only at (613, 440) on internal:role=link[name="Active"i]
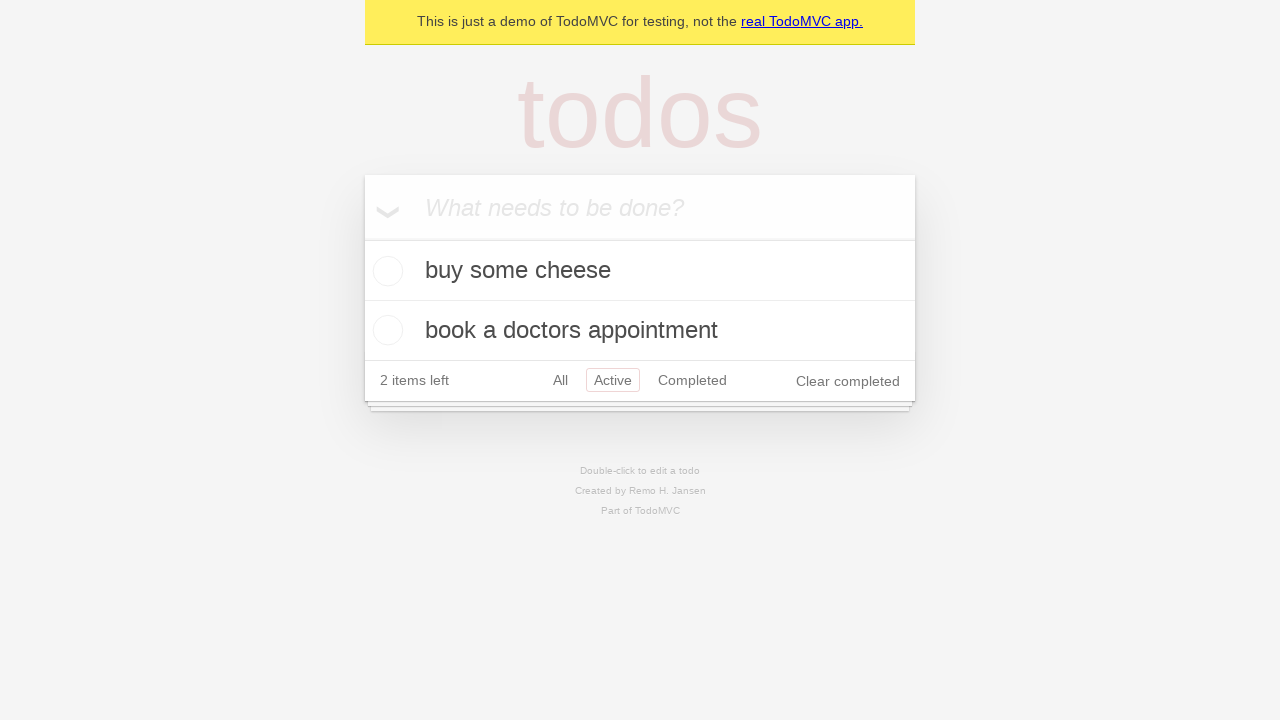

Clicked Completed filter to show completed todos only at (692, 380) on internal:role=link[name="Completed"i]
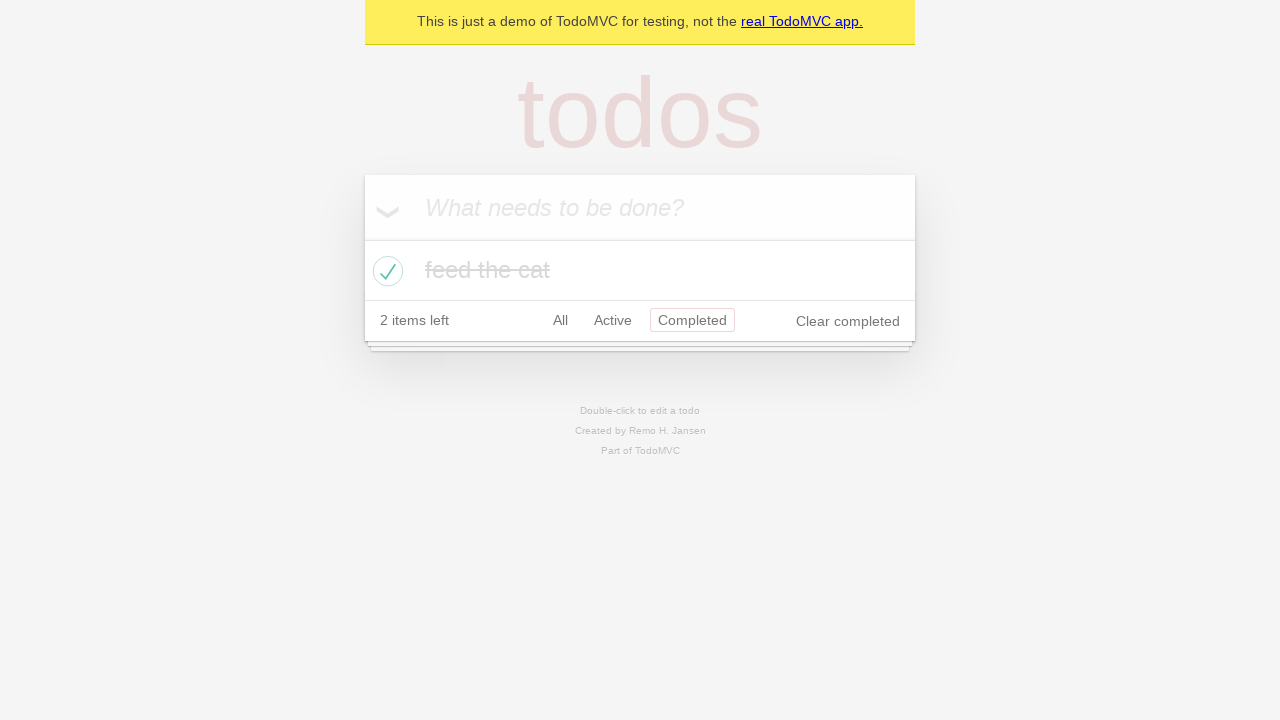

Clicked All filter to show all todos at (560, 320) on internal:role=link[name="All"i]
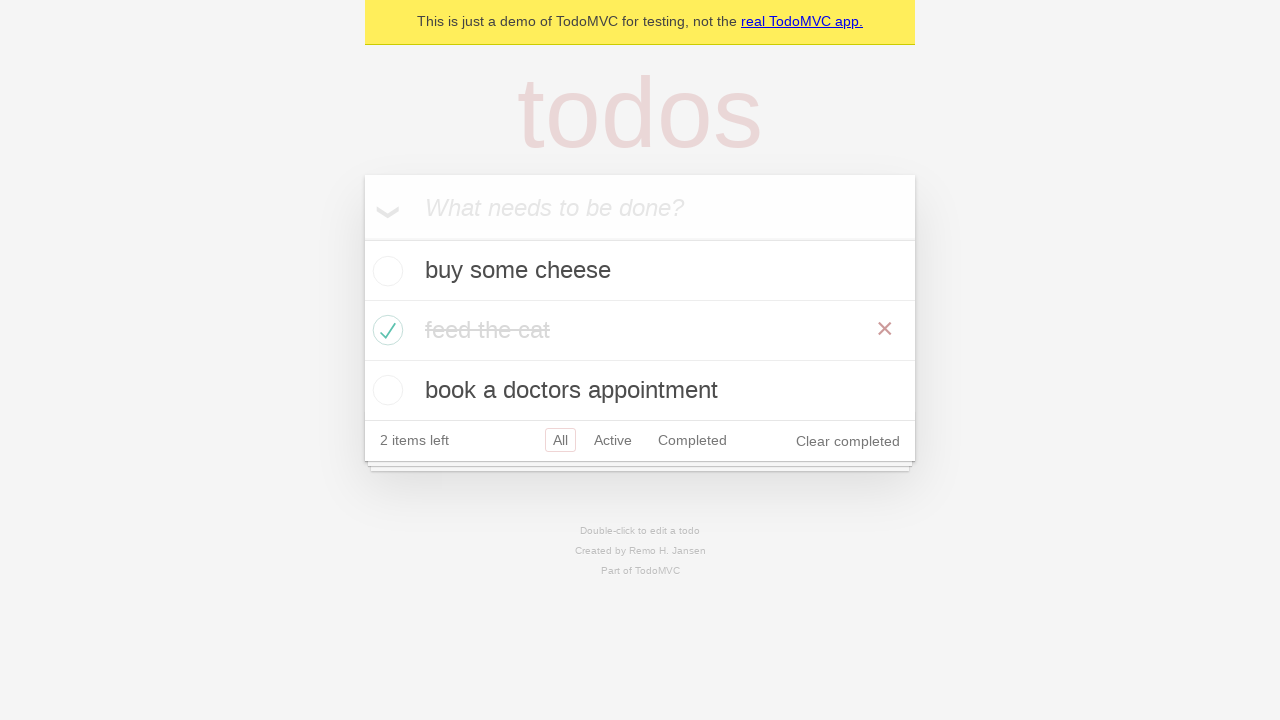

Navigated back using browser back button from All view
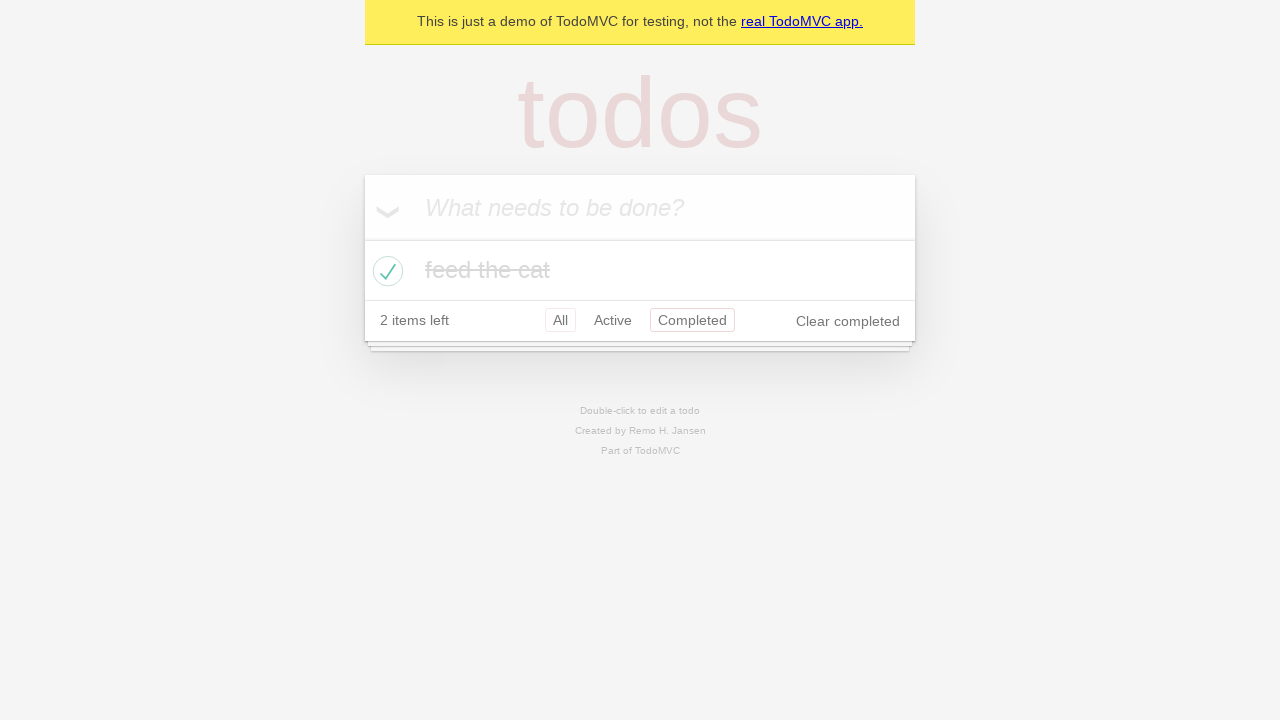

Navigated back using browser back button from Completed view
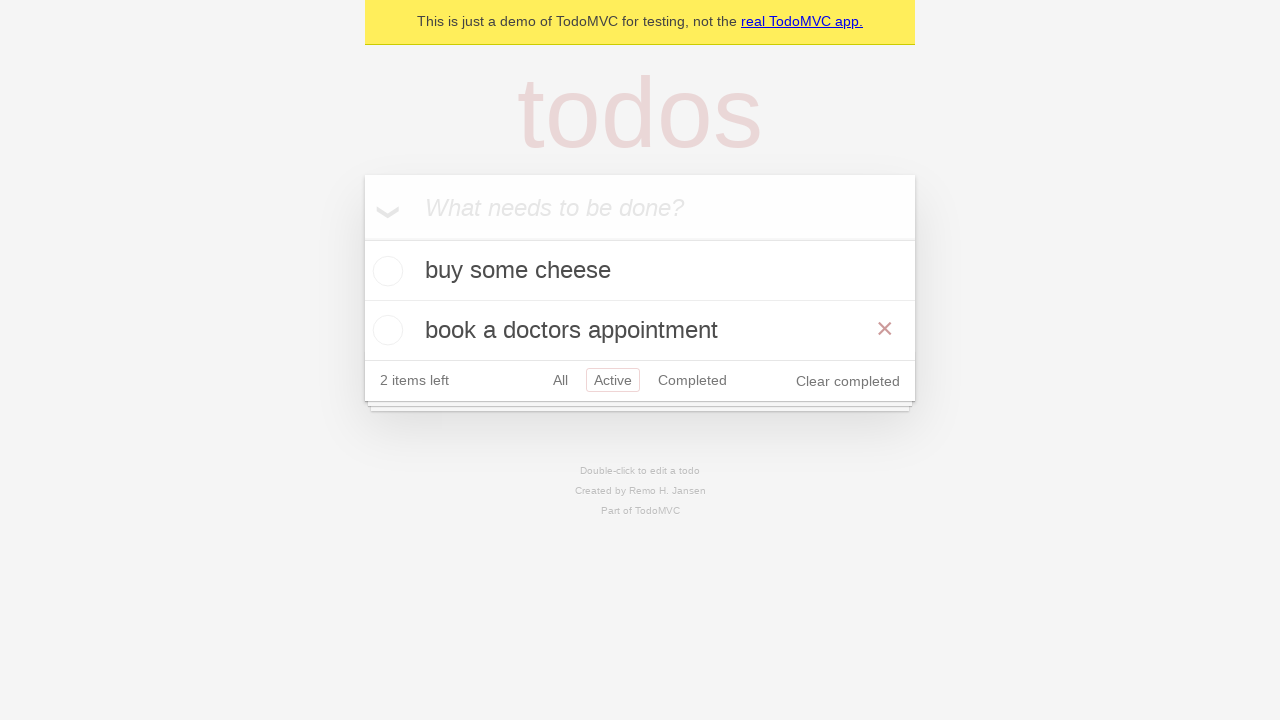

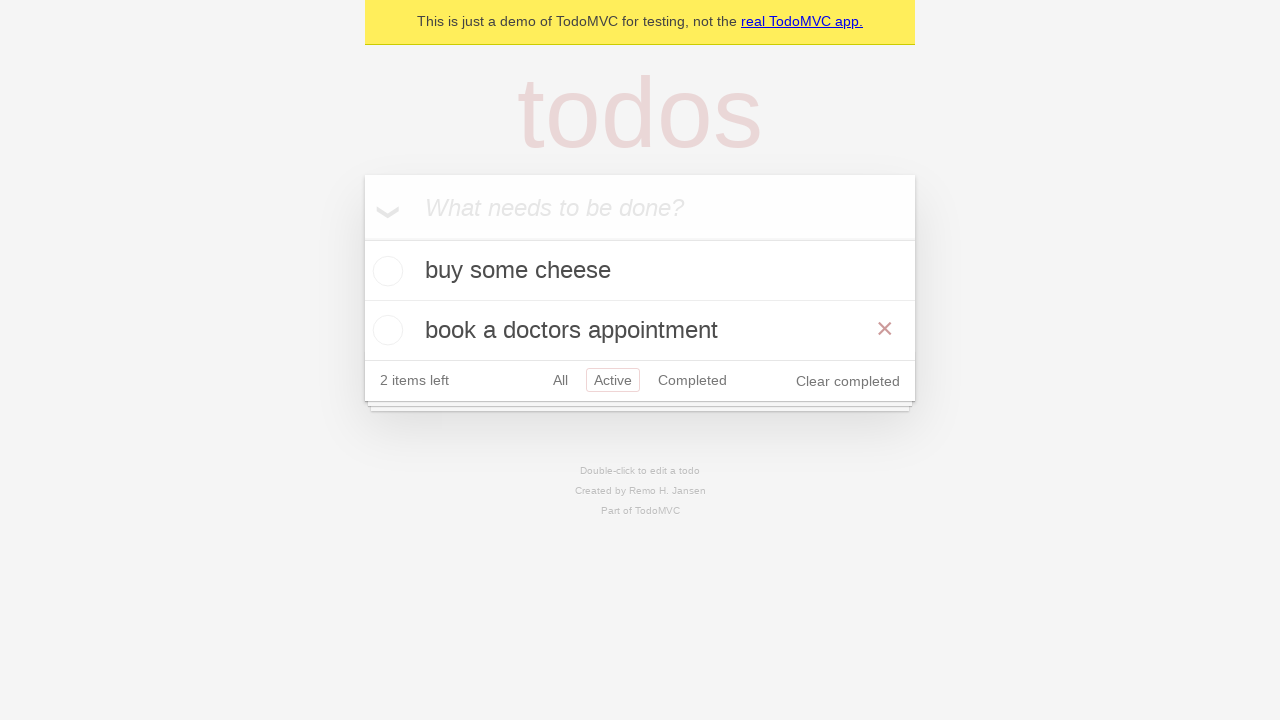